Tests the Python.org website search functionality by entering "pycon" as a search query and verifying results are returned

Starting URL: https://www.python.org

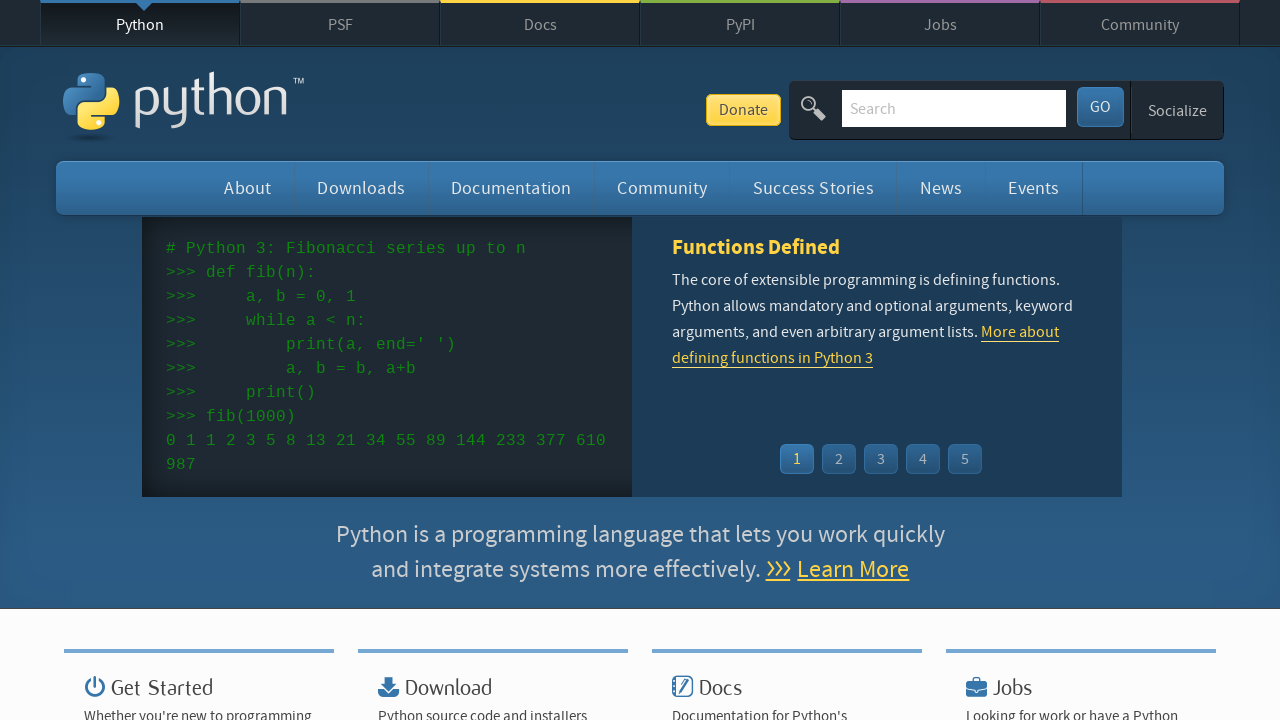

Verified page title contains 'Python'
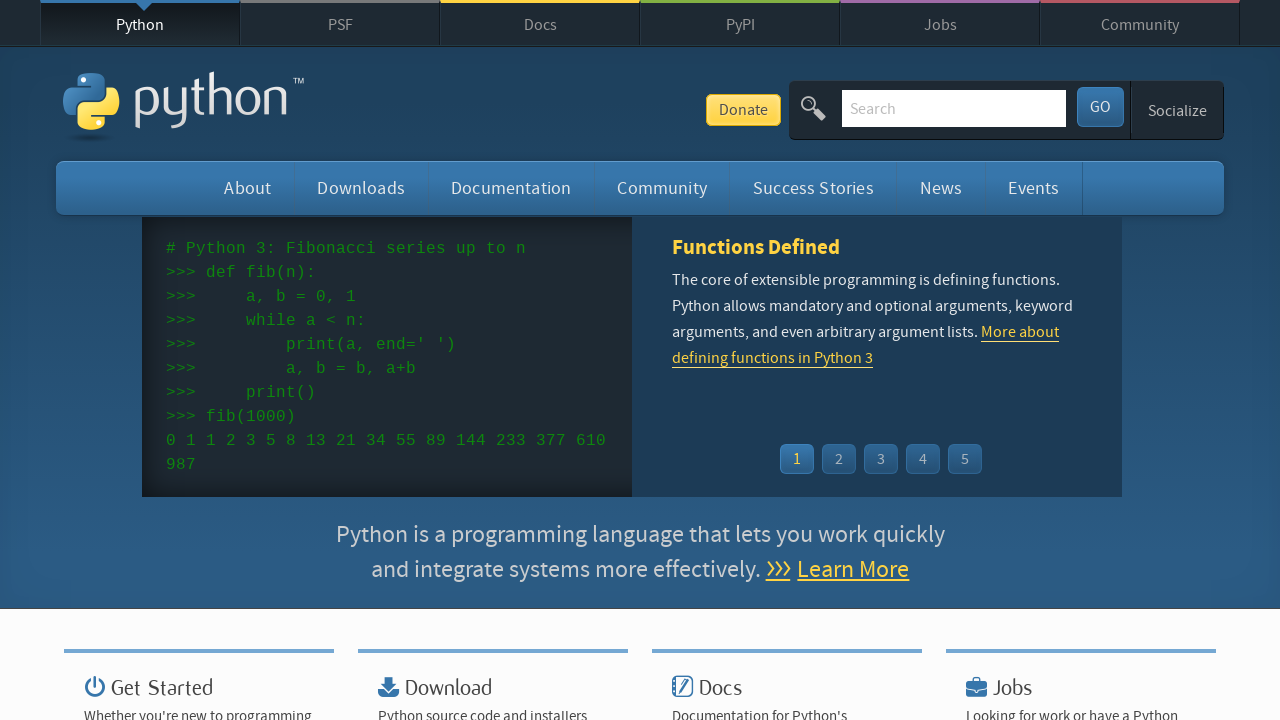

Filled search field with 'pycon' on input[name='q']
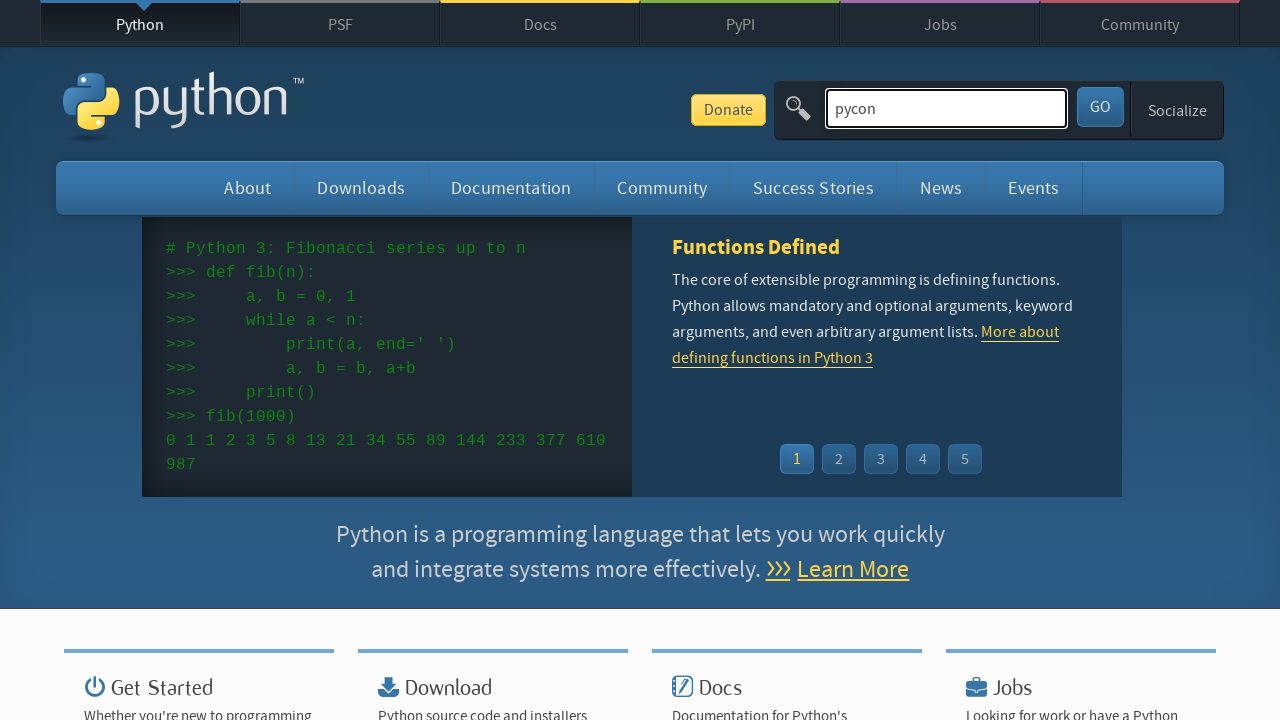

Pressed Enter to submit search query on input[name='q']
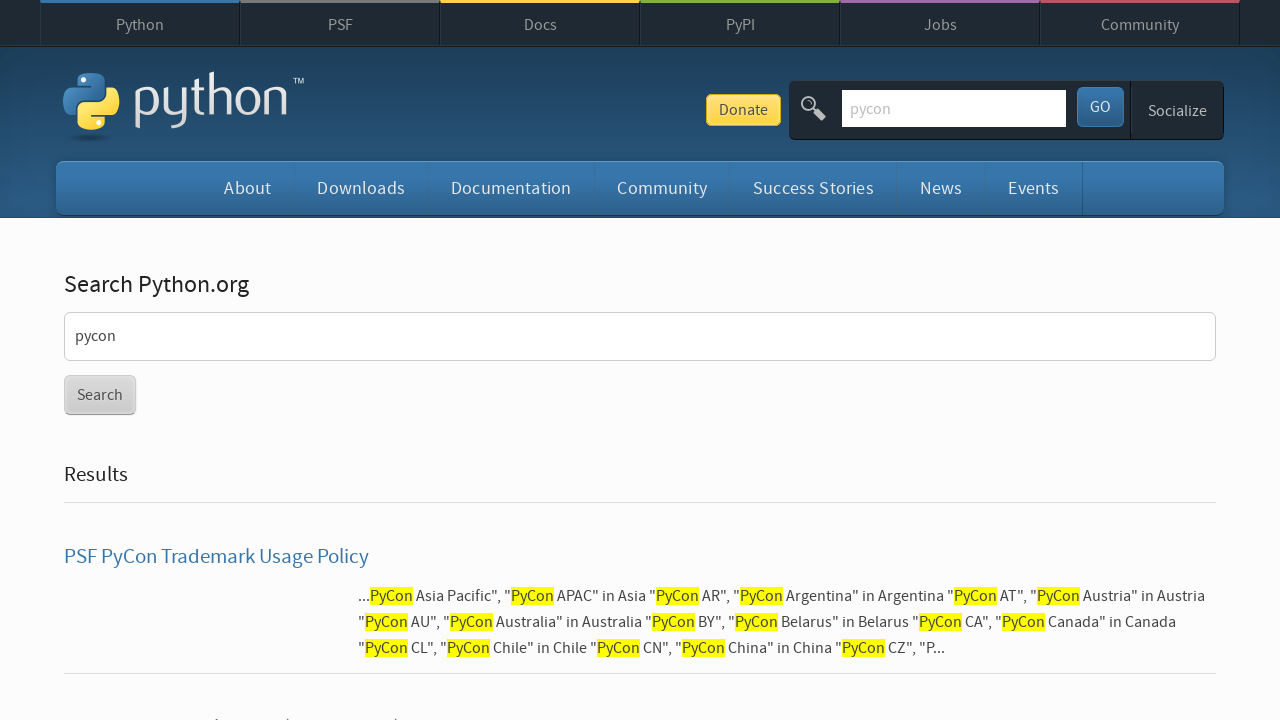

Waited for network idle after search submission
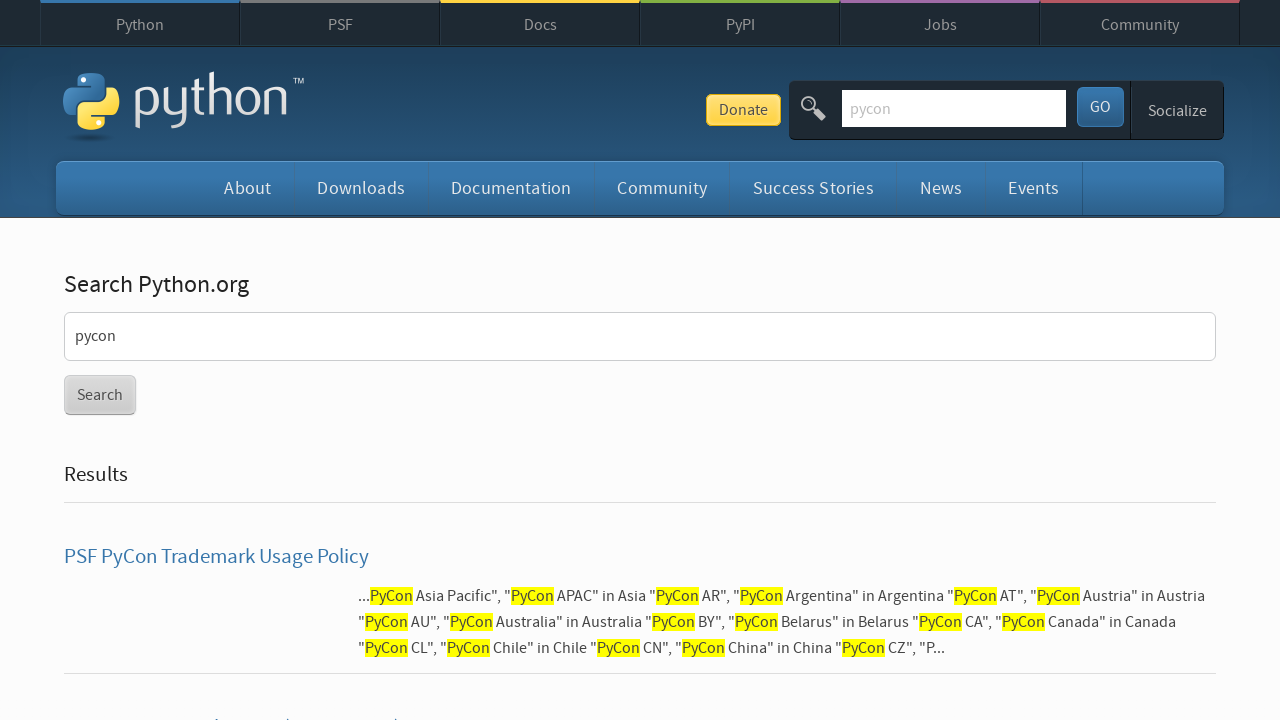

Verified search results are present (no 'No results found' message)
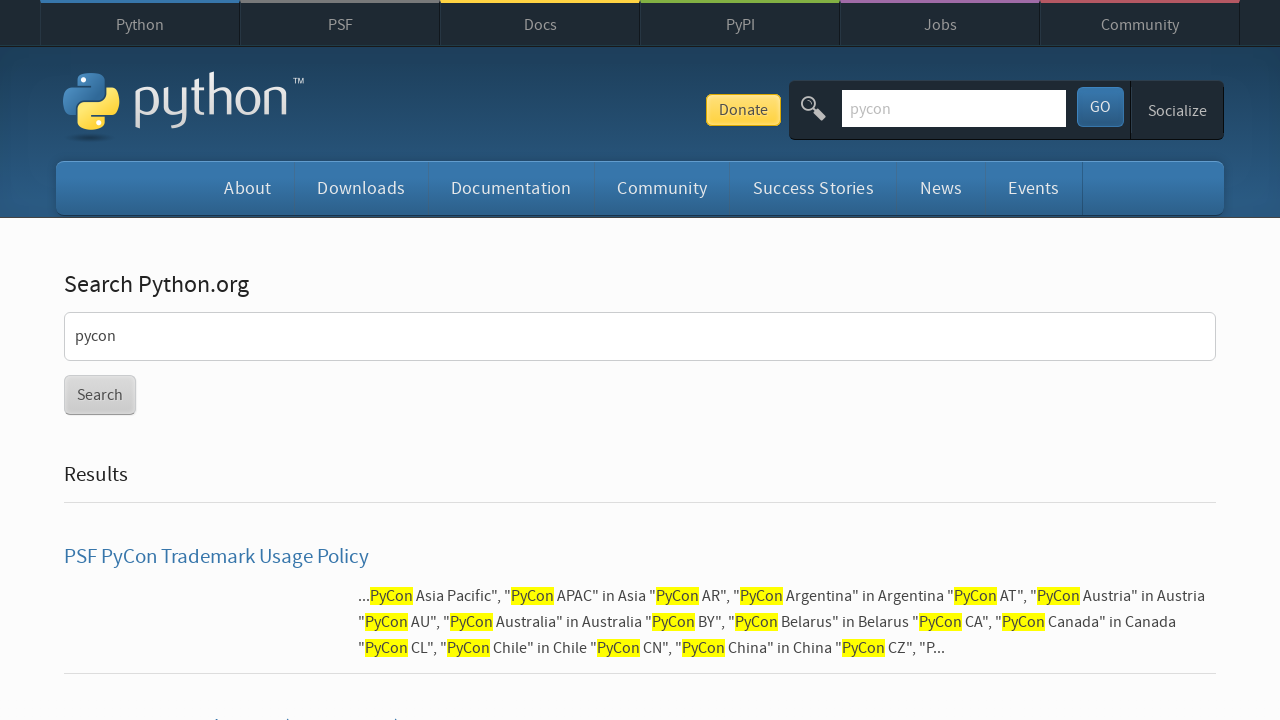

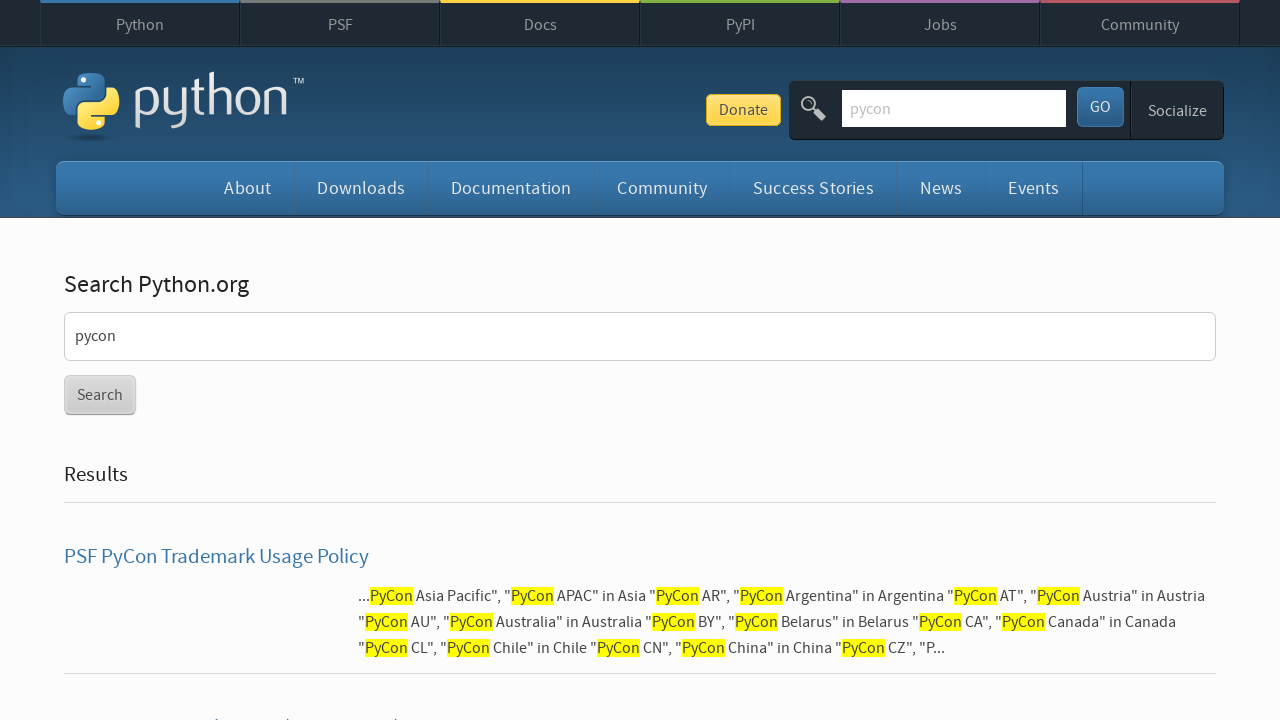